Navigates to the A/B Testing page and verifies that the page heading is displayed correctly

Starting URL: http://the-internet.herokuapp.com/

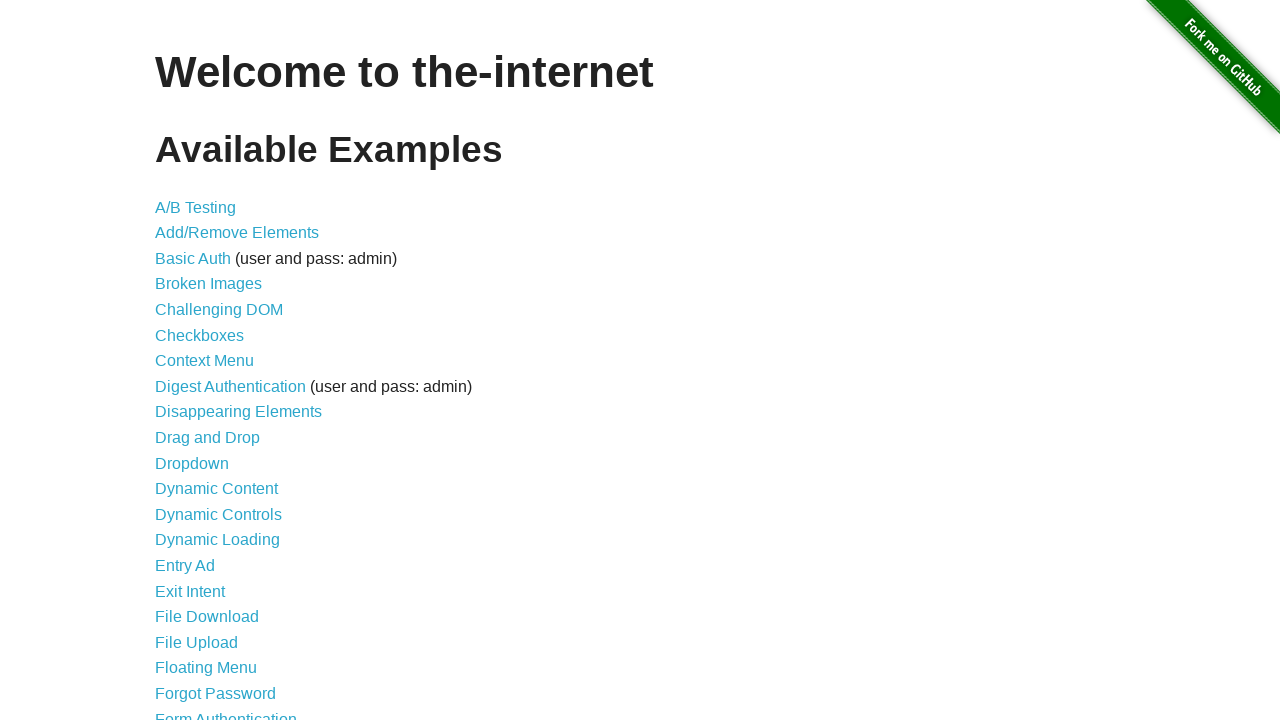

Clicked on A/B Testing link at (196, 207) on text=A/B Testing
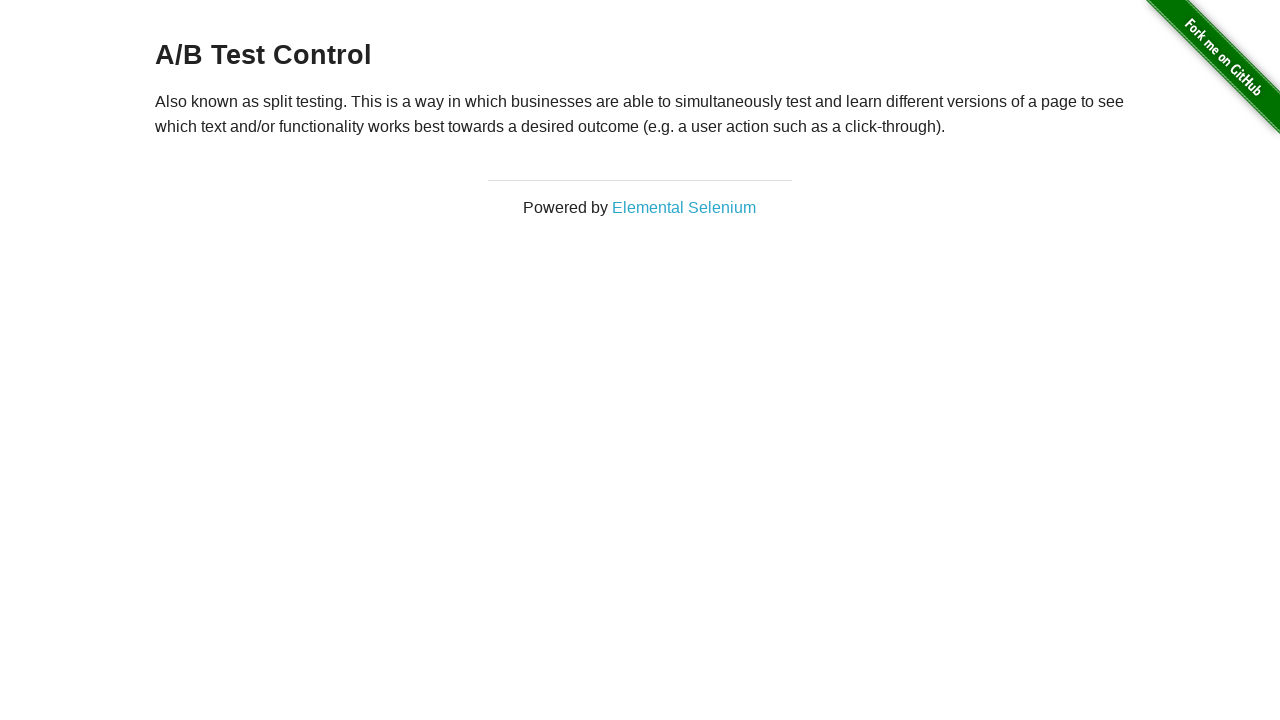

Retrieved heading text from h3 element
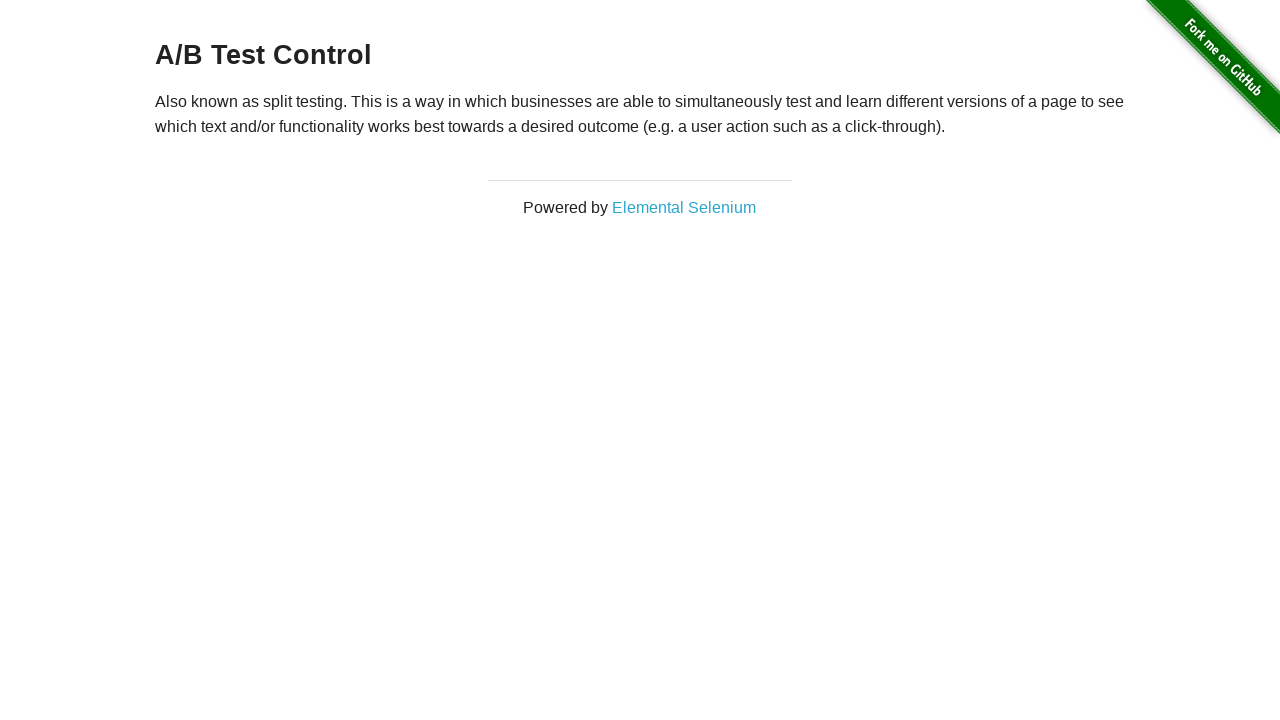

Verified heading text 'A/B Test Control' matches expected A/B test variations
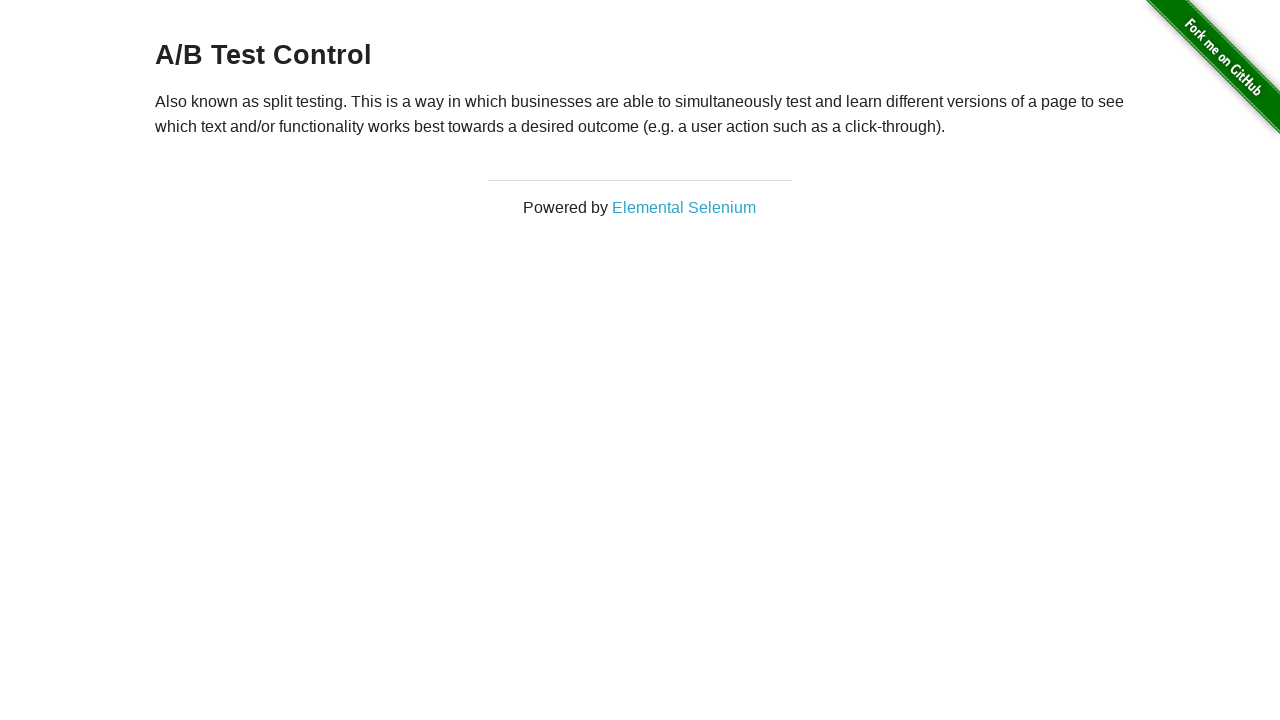

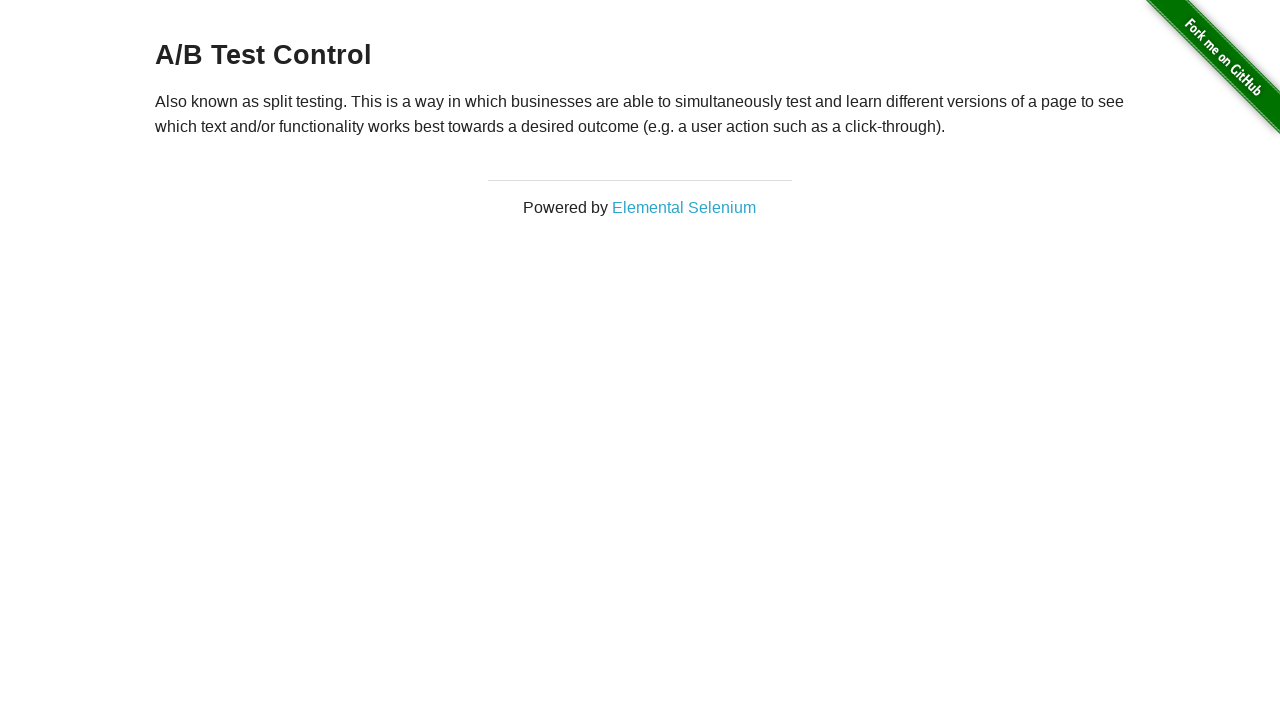